Tests adding a todo item to a sample todo application by typing in the input field and pressing enter, then verifying the todo was added

Starting URL: https://lambdatest.github.io/sample-todo-app/

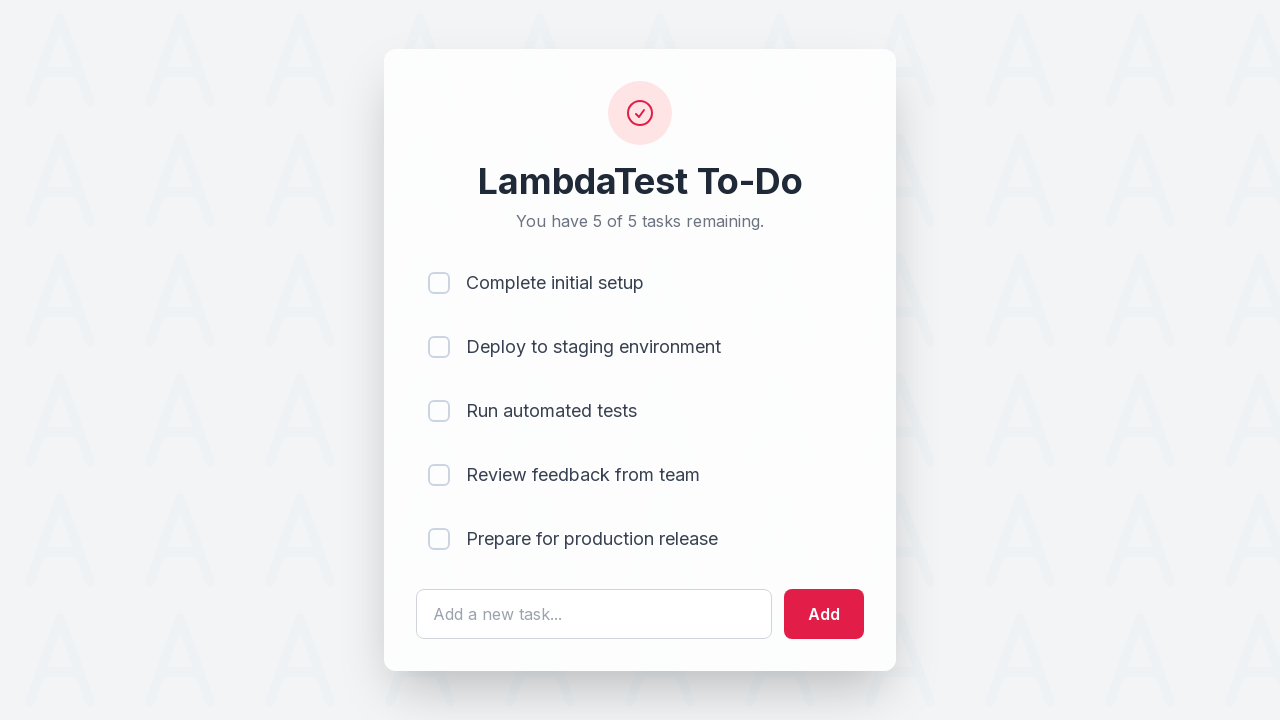

Filled todo input field with 'Learn Selenium' on #sampletodotext
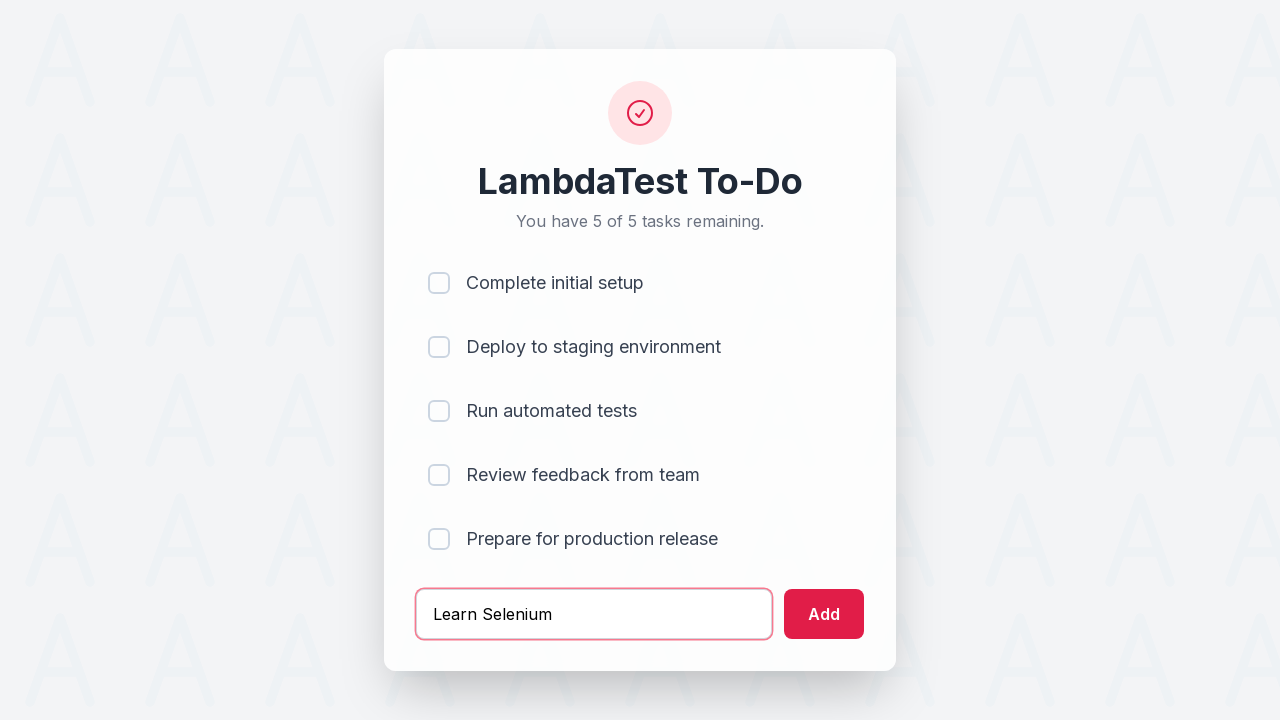

Pressed Enter to submit the todo item on #sampletodotext
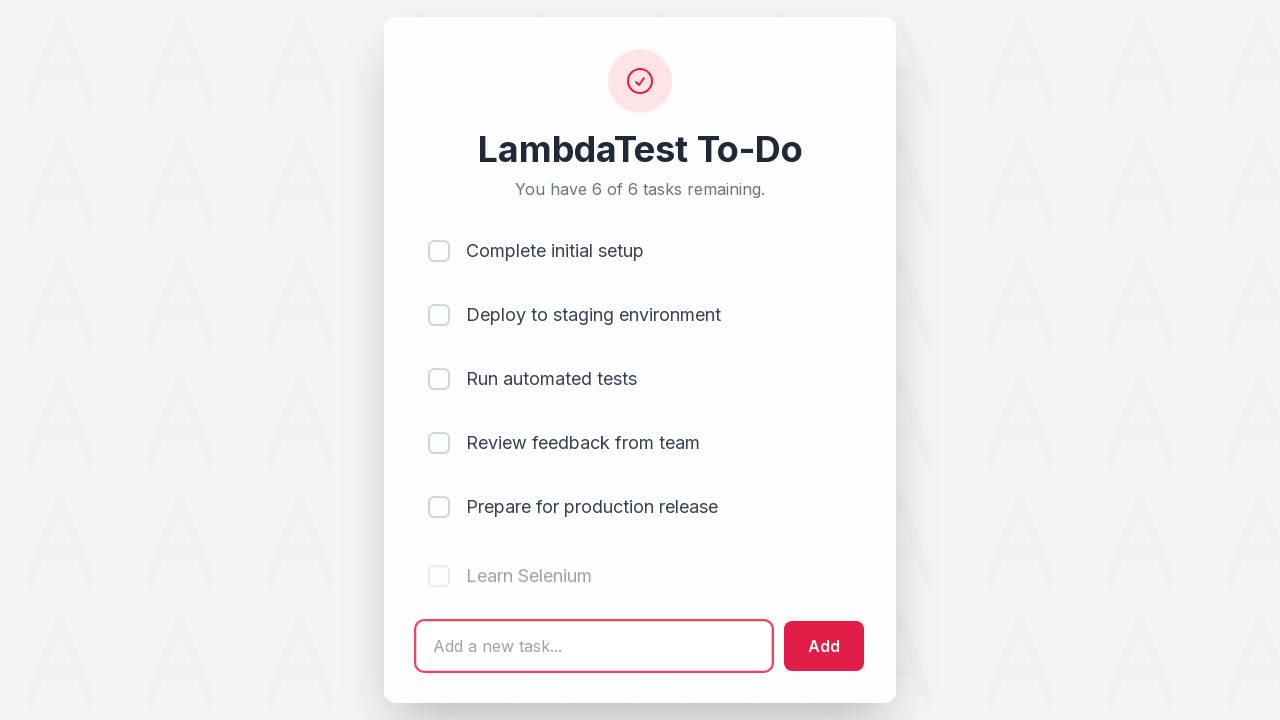

Verified new todo item appeared in the list
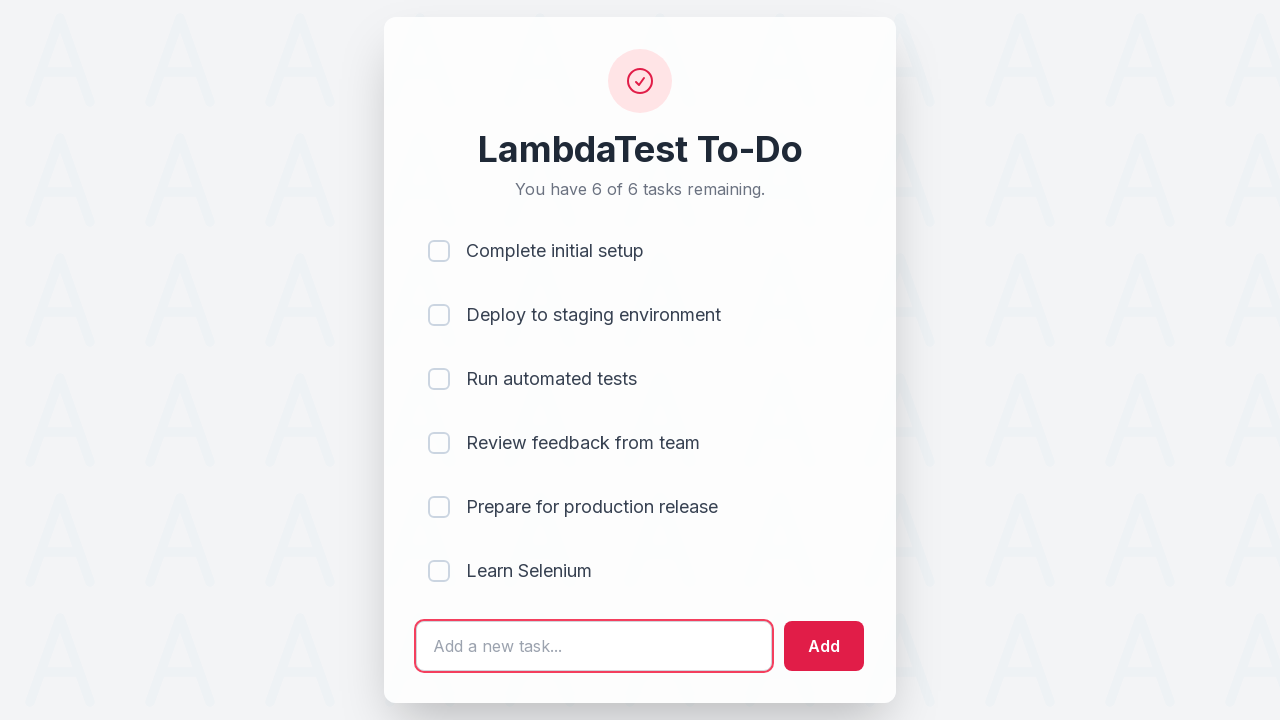

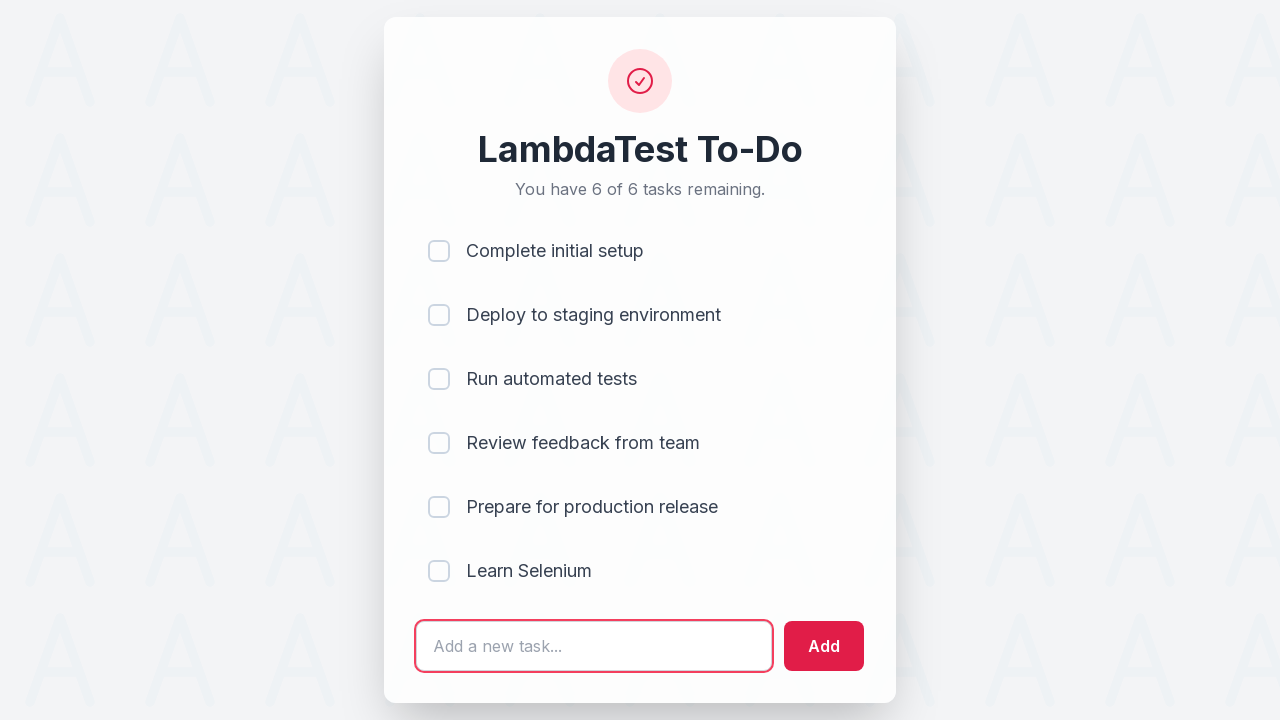